Opens the GoIndigo airline website homepage and verifies it loads successfully

Starting URL: https://www.goindigo.in/

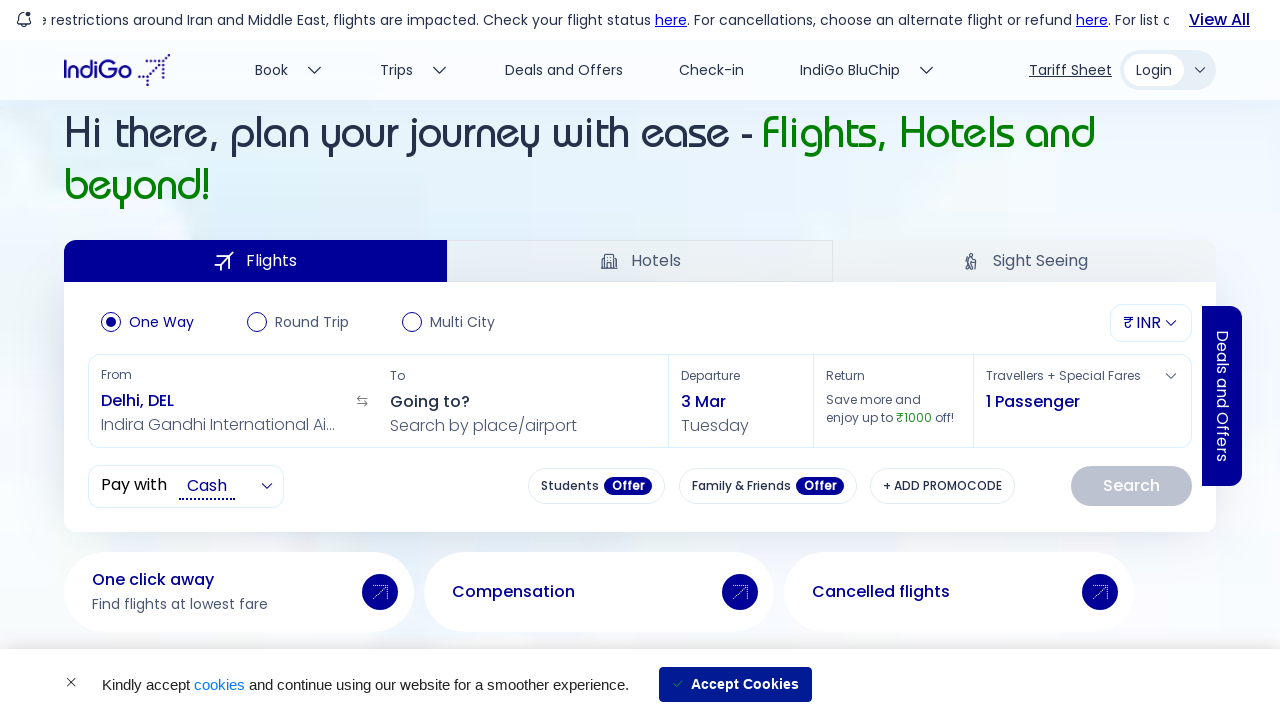

GoIndigo homepage loaded successfully - DOM content ready
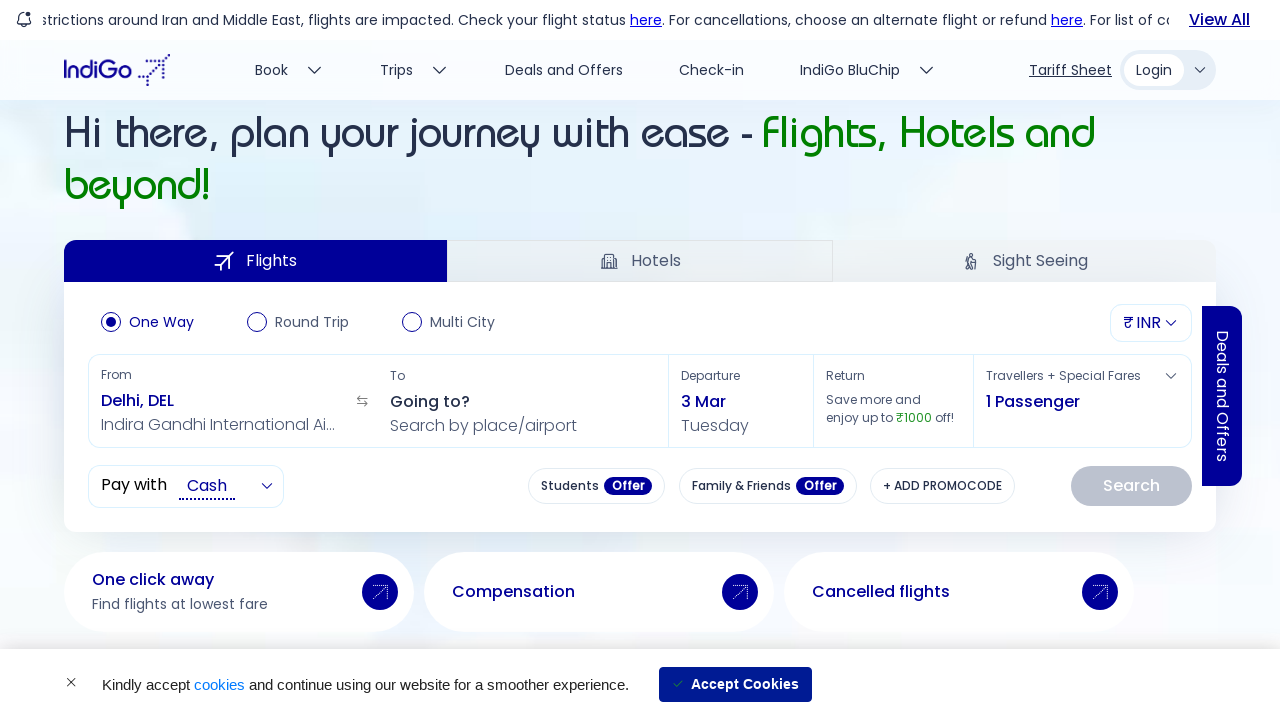

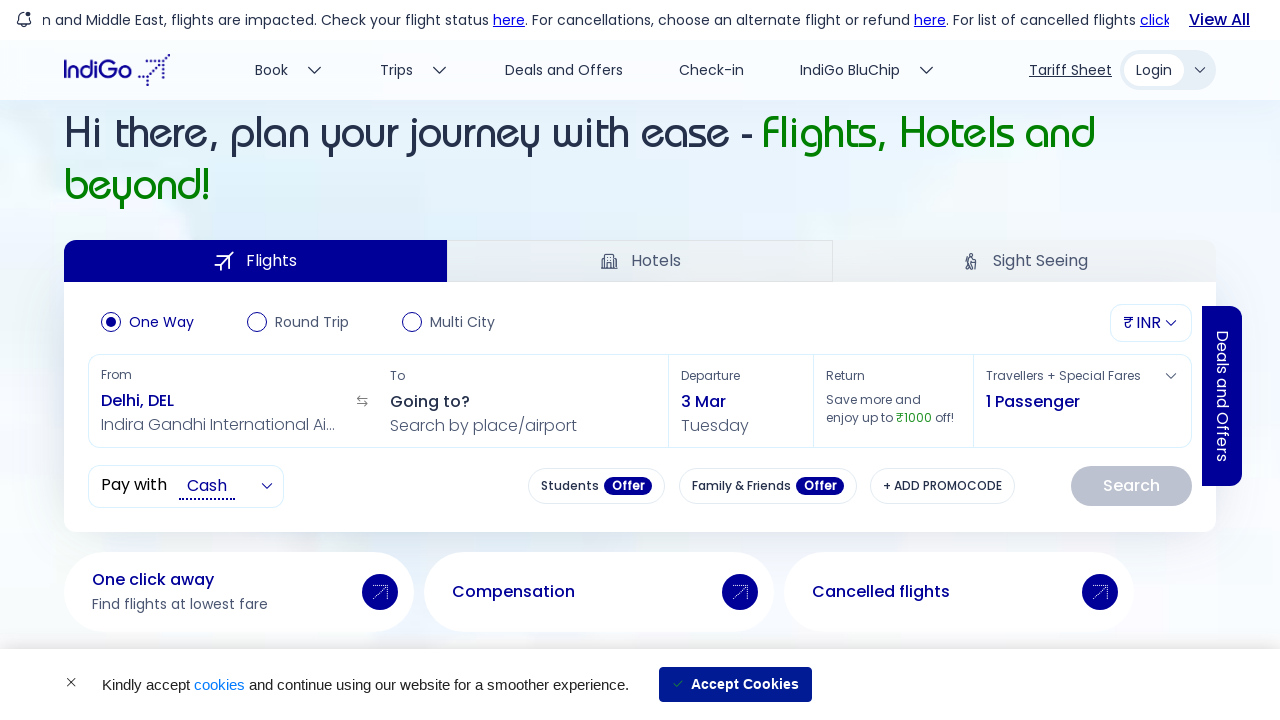